Tests selecting the BMW radio button on a practice form and verifies it becomes selected

Starting URL: https://www.letskodeit.com/practice

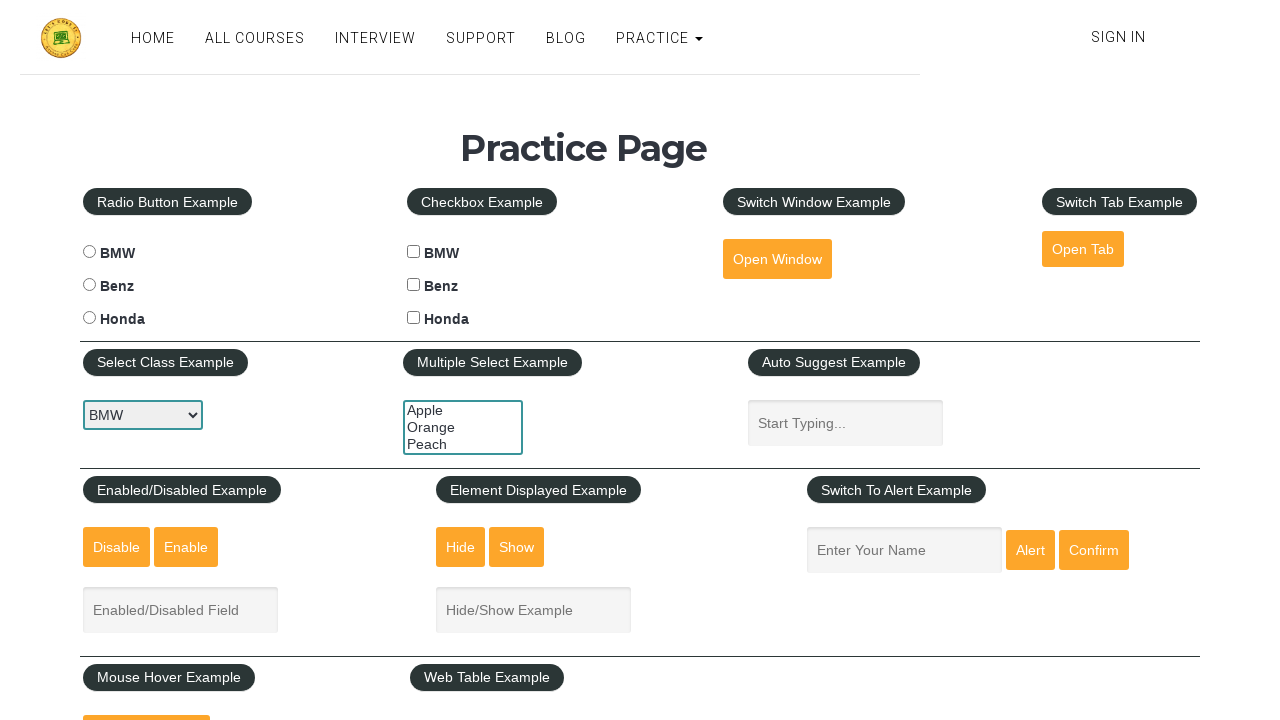

Clicked the BMW radio button at (89, 252) on #bmwradio
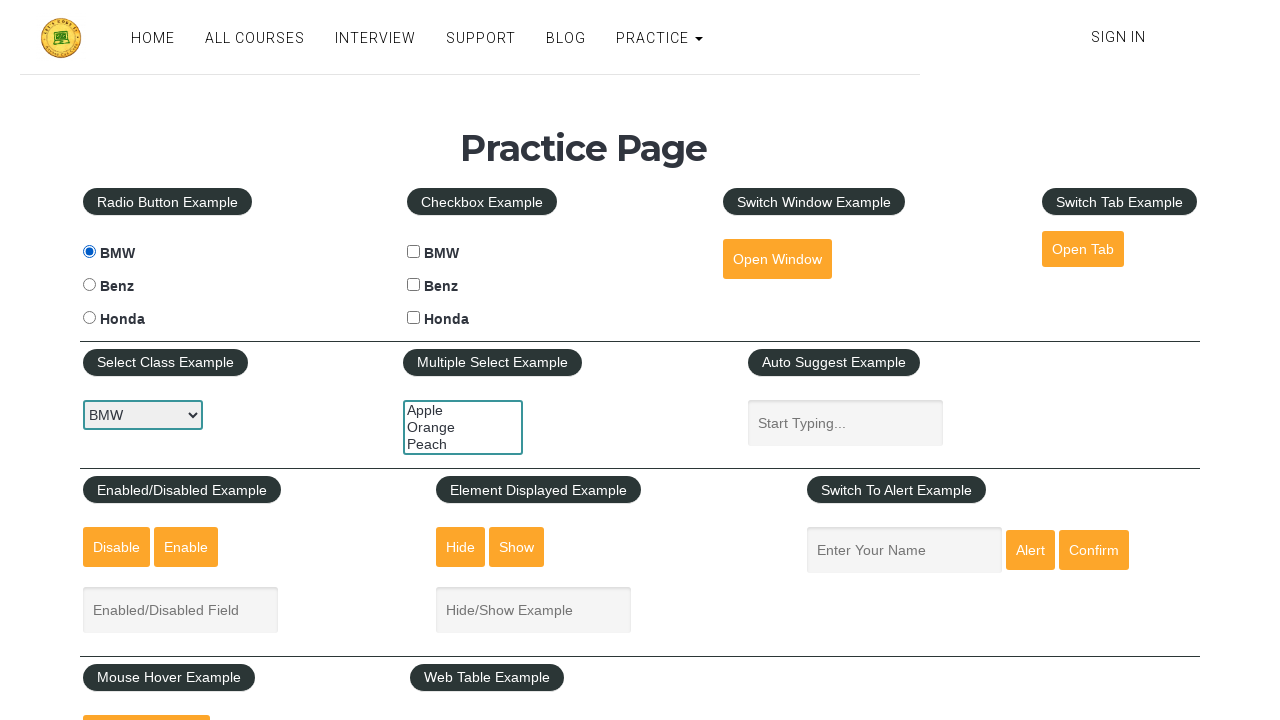

Verified BMW radio button is selected
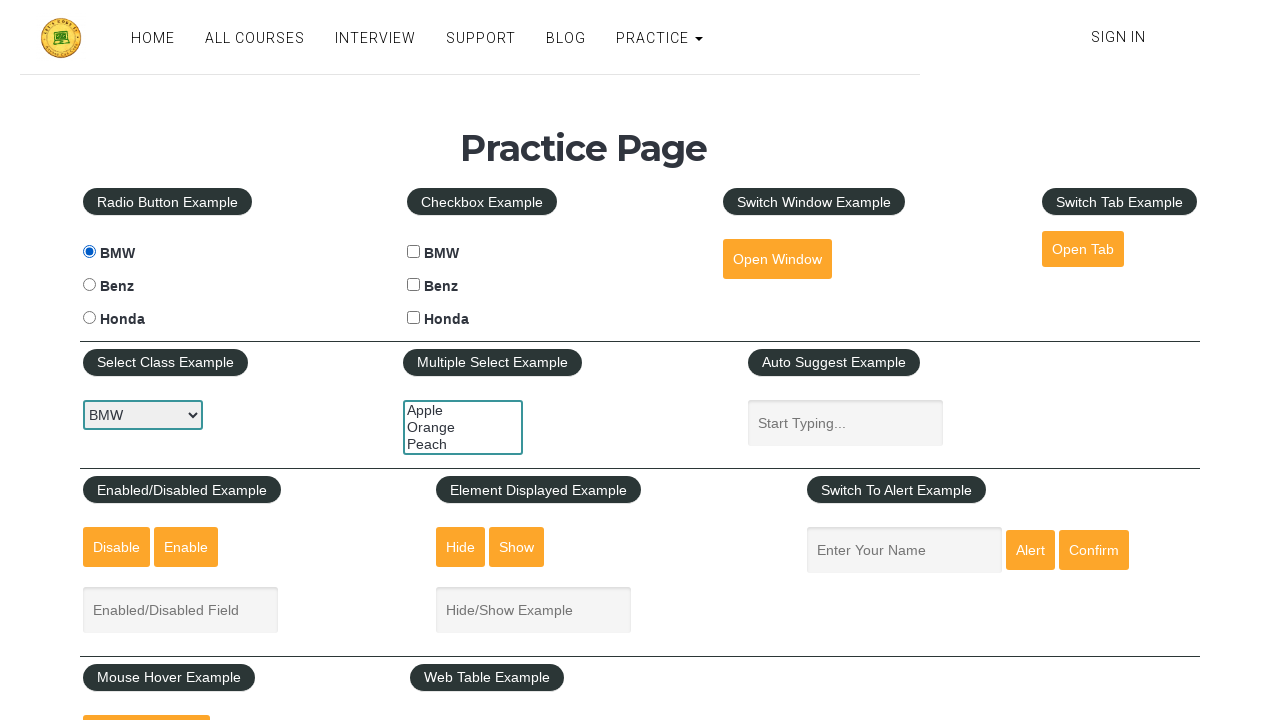

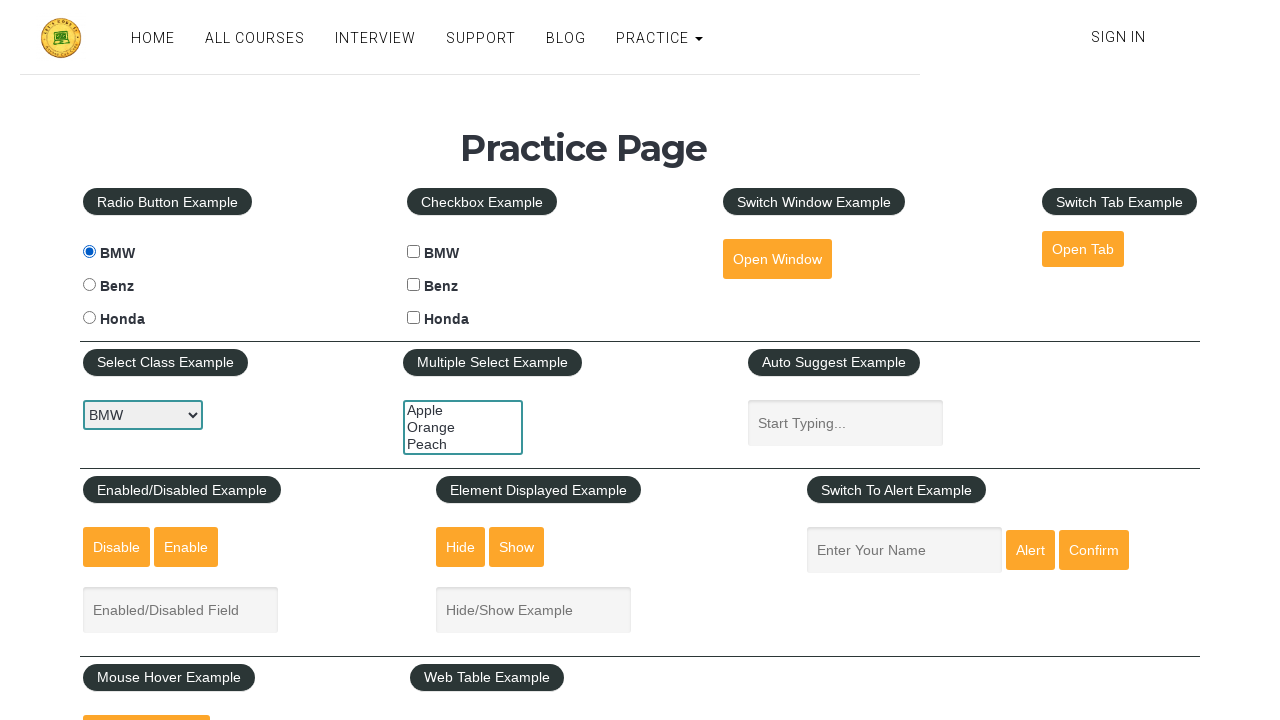